Opens the Automation Exercise homepage and verifies it loads successfully

Starting URL: https://automationexercise.com/

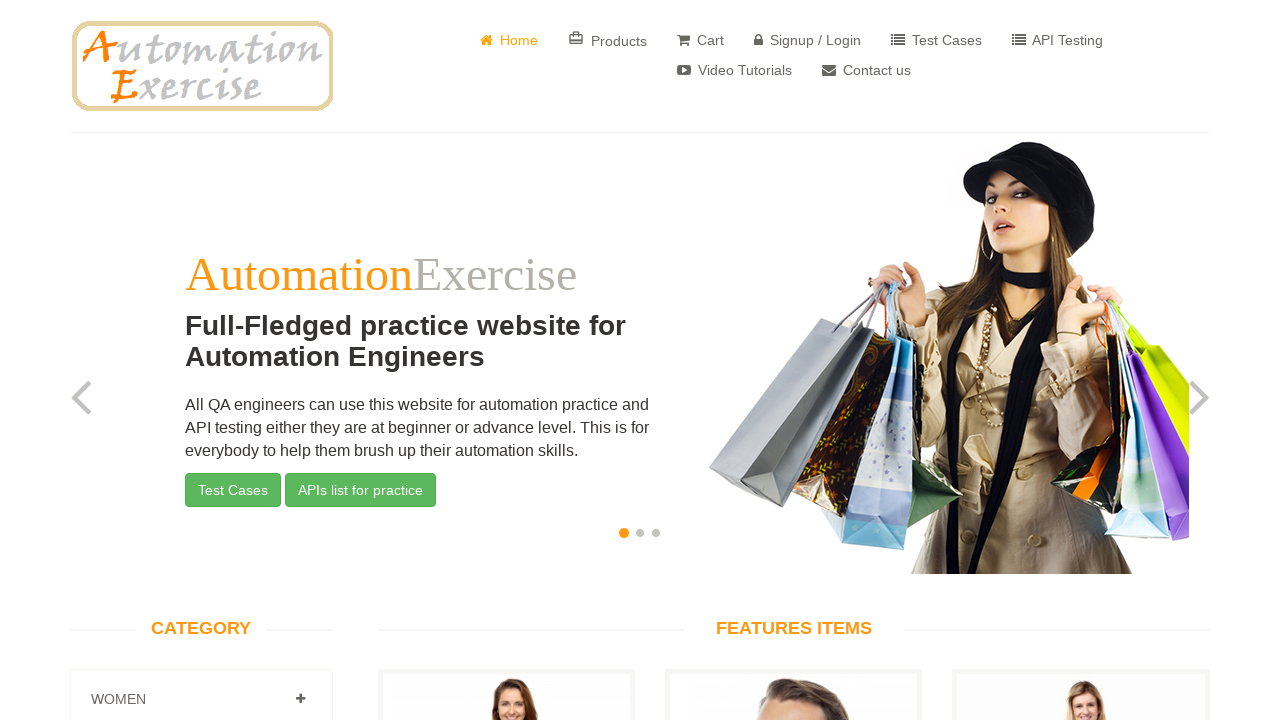

Waited for page DOM content to load
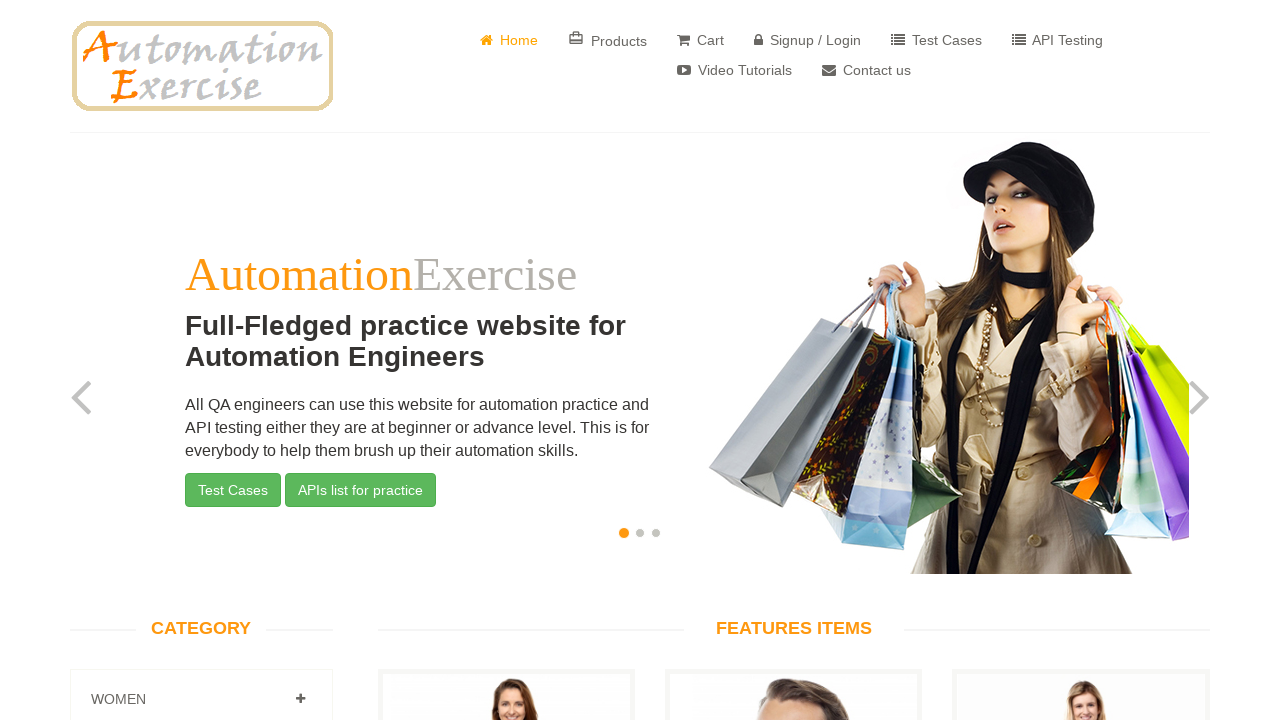

Verified body element is present on Automation Exercise homepage
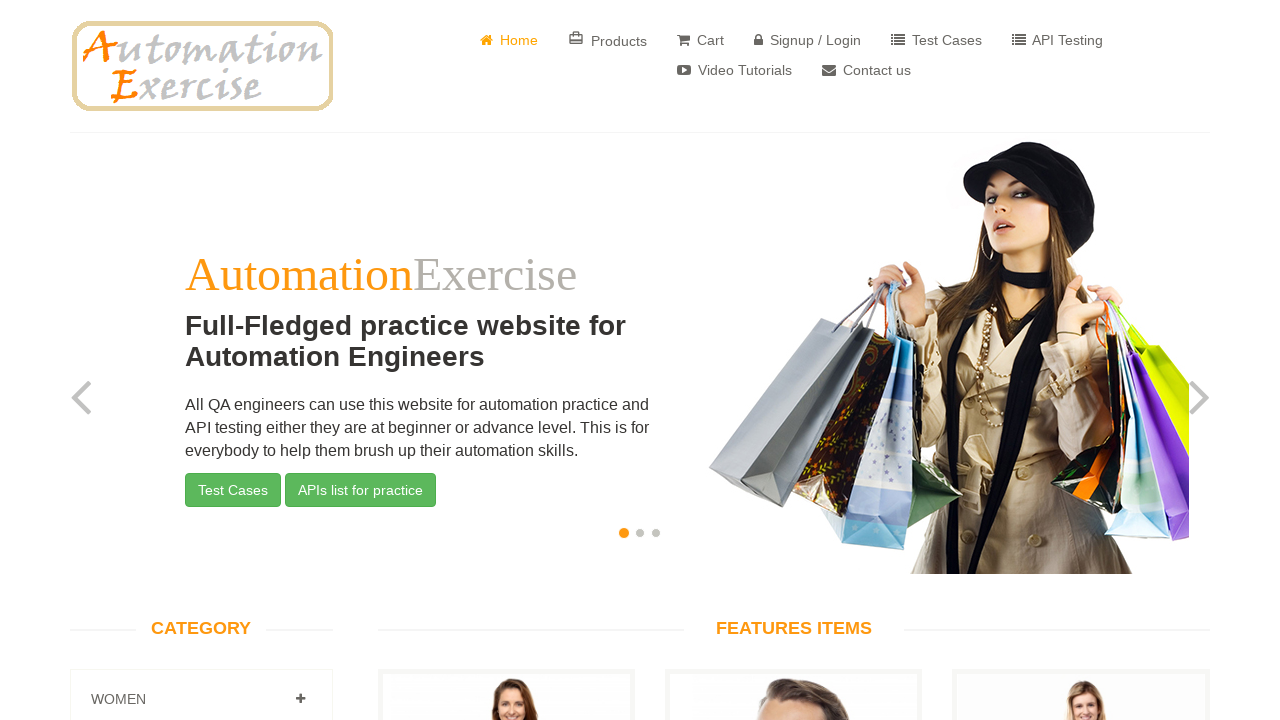

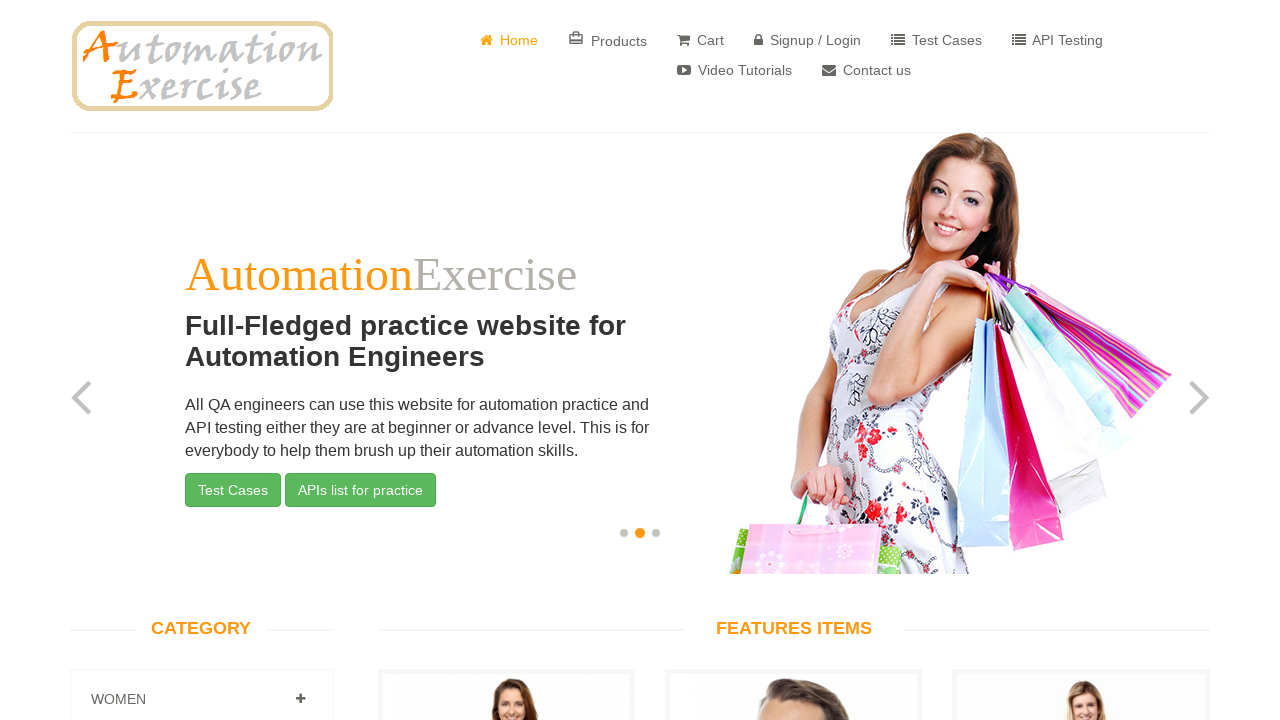